Tests JavaScript information alert functionality by triggering an alert, validating its text, accepting it, and verifying the result message

Starting URL: http://the-internet.herokuapp.com/

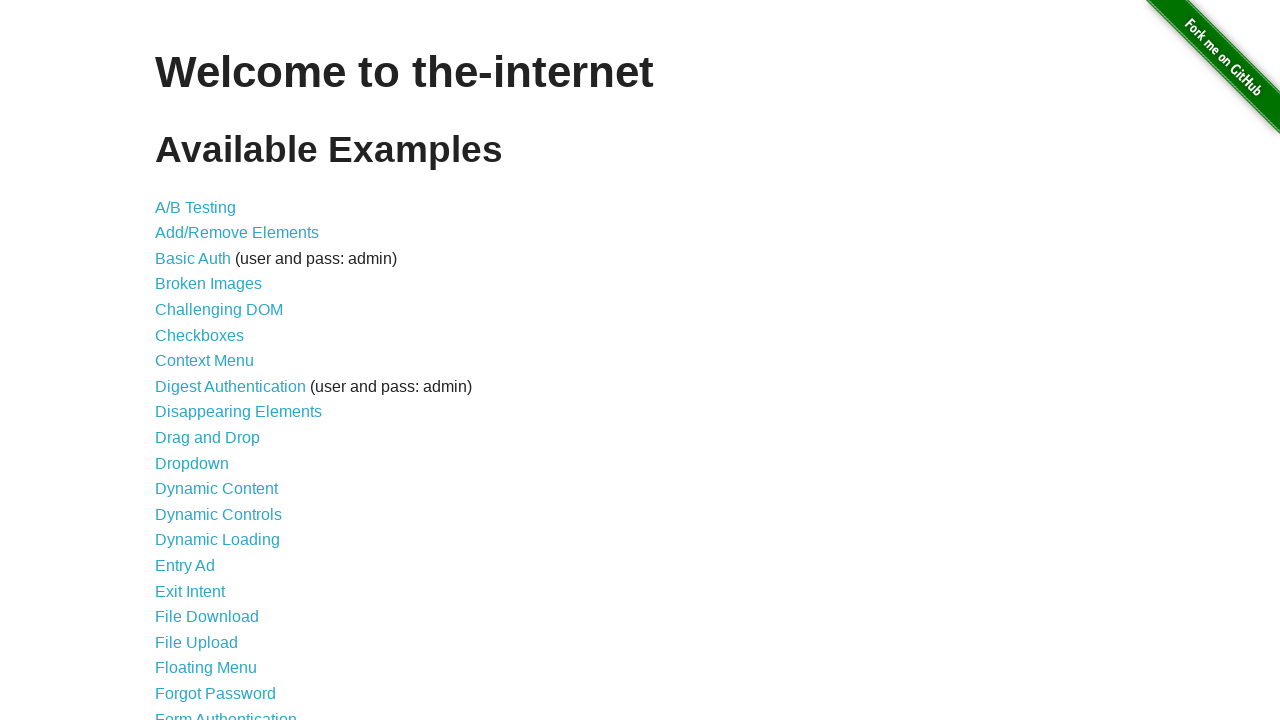

Clicked on 'JavaScript Alerts' link at (214, 361) on text=JavaScript Alerts
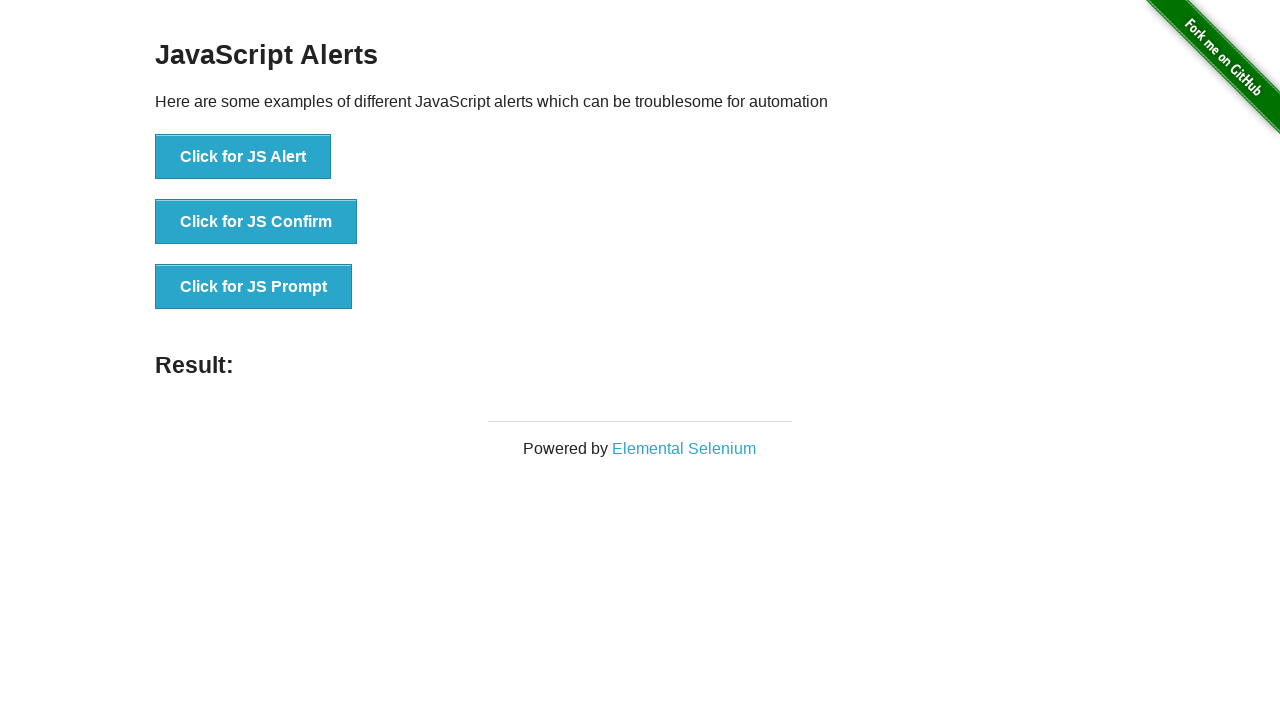

Clicked on 'Click for JS Alert' button at (243, 157) on button:has-text('Click for JS Alert')
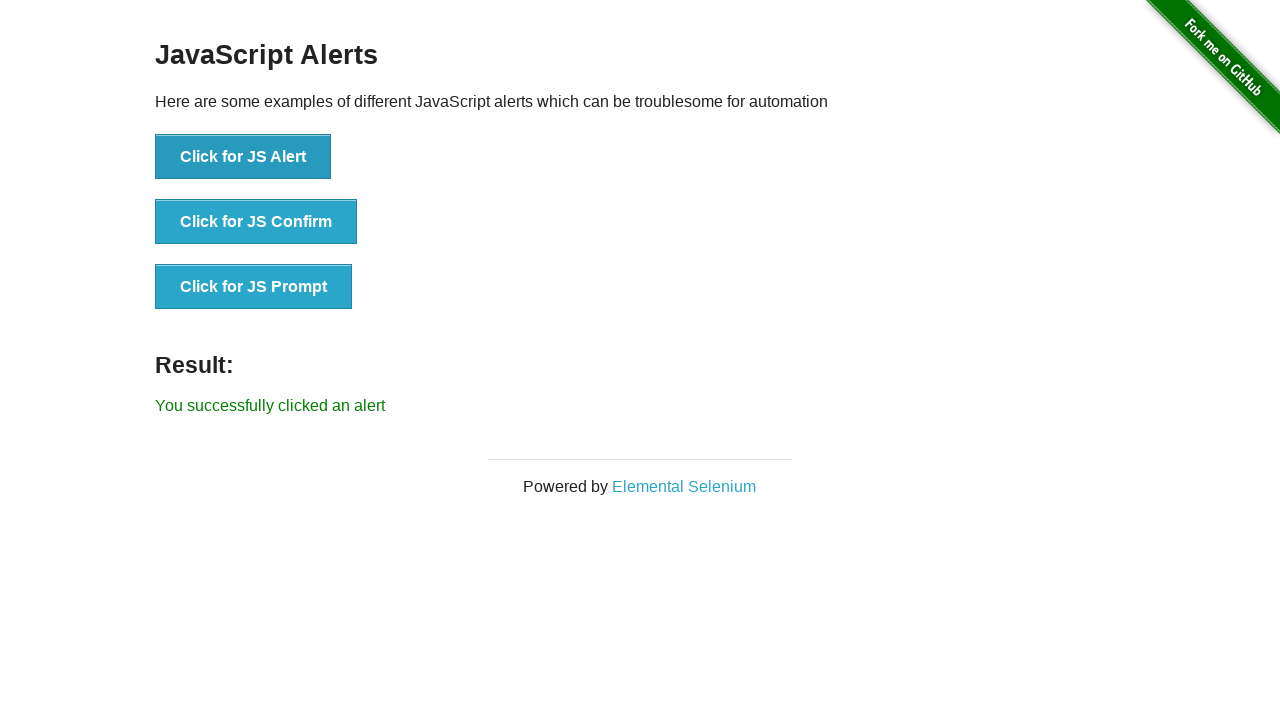

Set up dialog handler to accept alert with message 'I am a JS Alert'
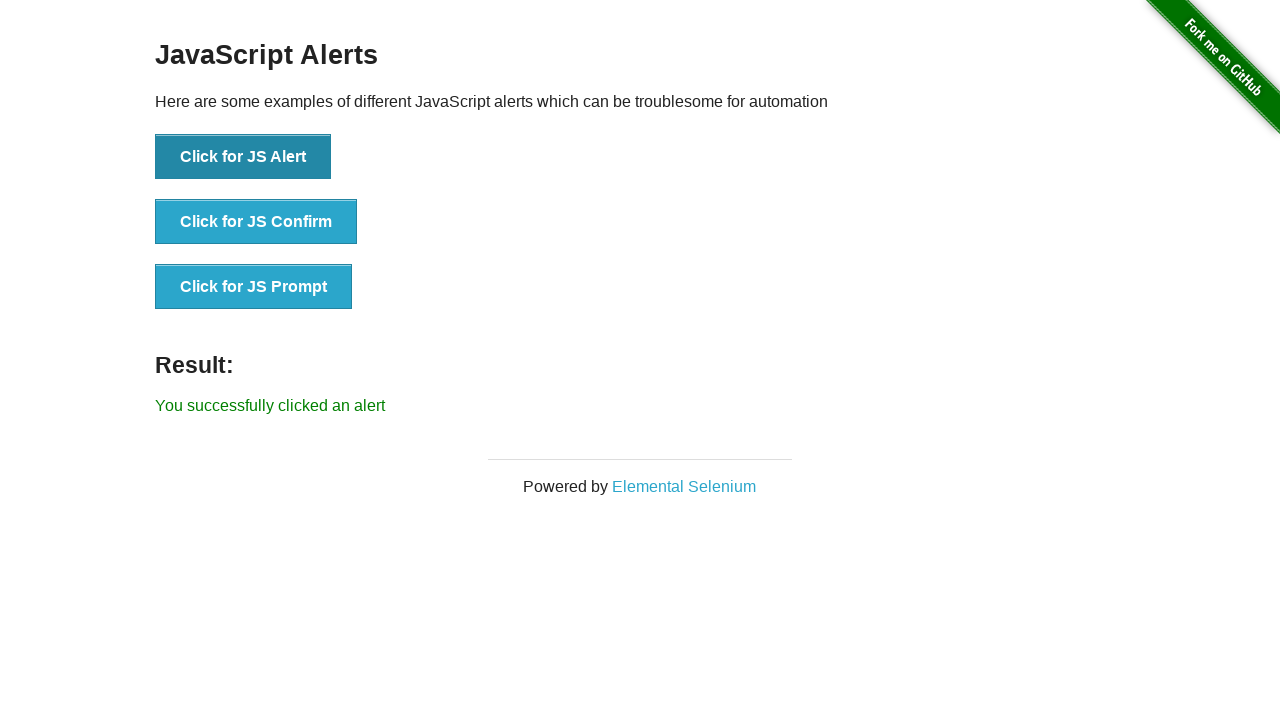

Result message element loaded after alert was accepted
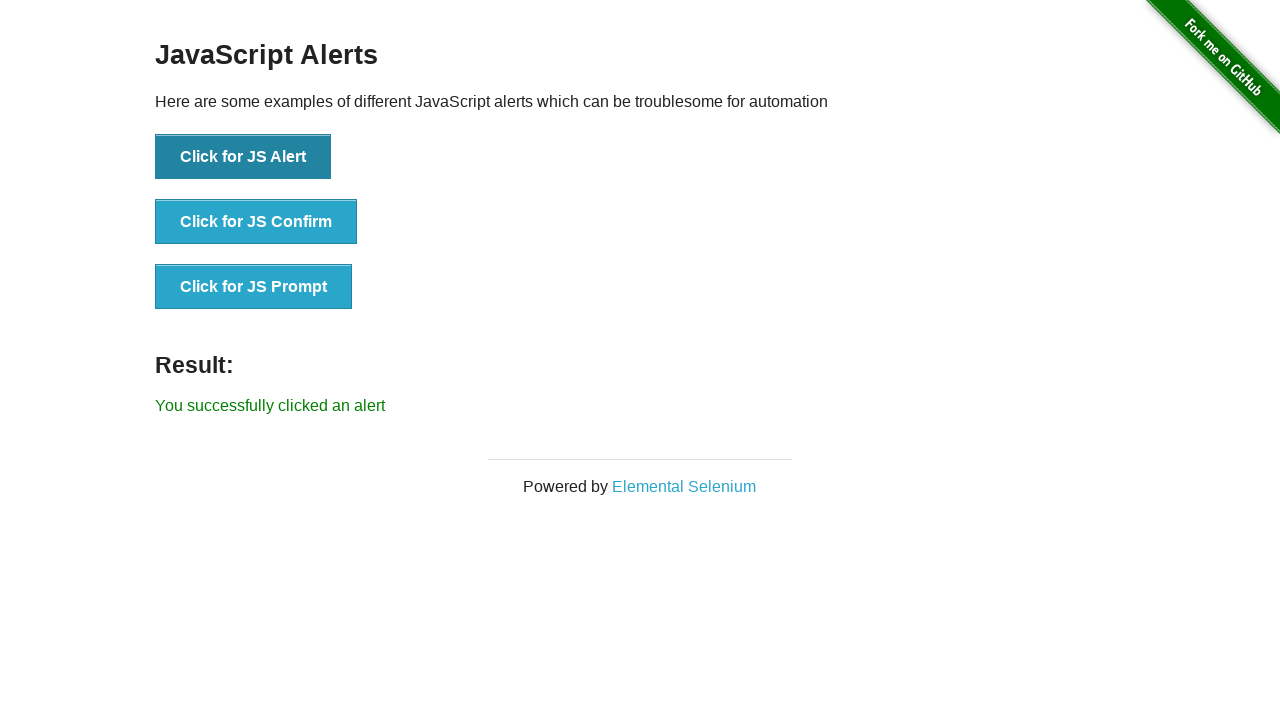

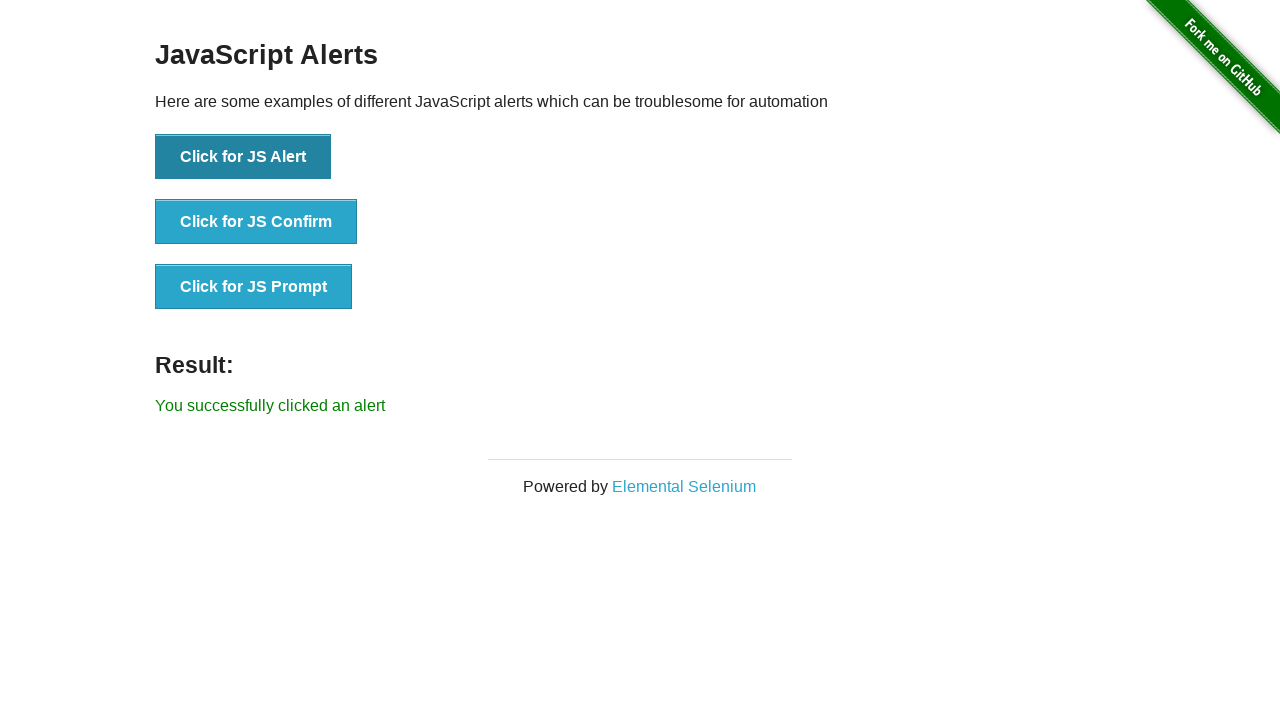